Tests basic navigation on anhtester.com by clicking the login button to navigate to the login page

Starting URL: https://anhtester.com/

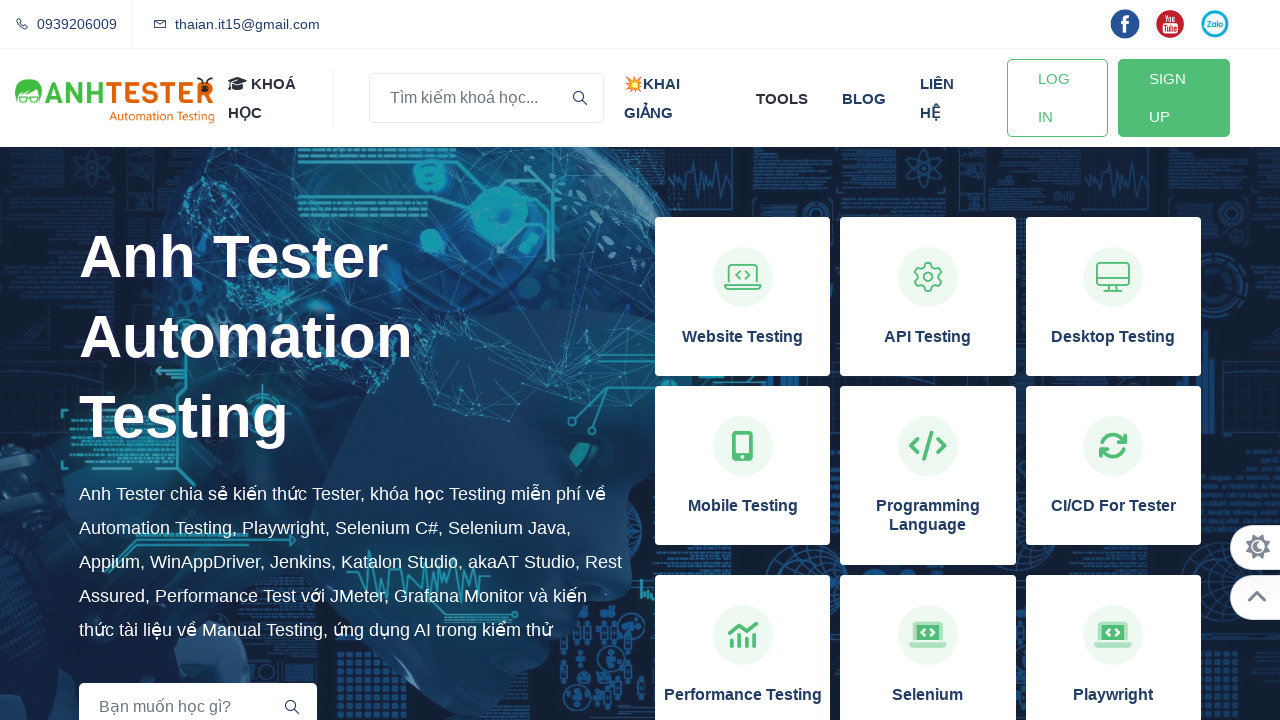

Clicked the Login button to navigate to the login page at (1057, 98) on a#btn-login
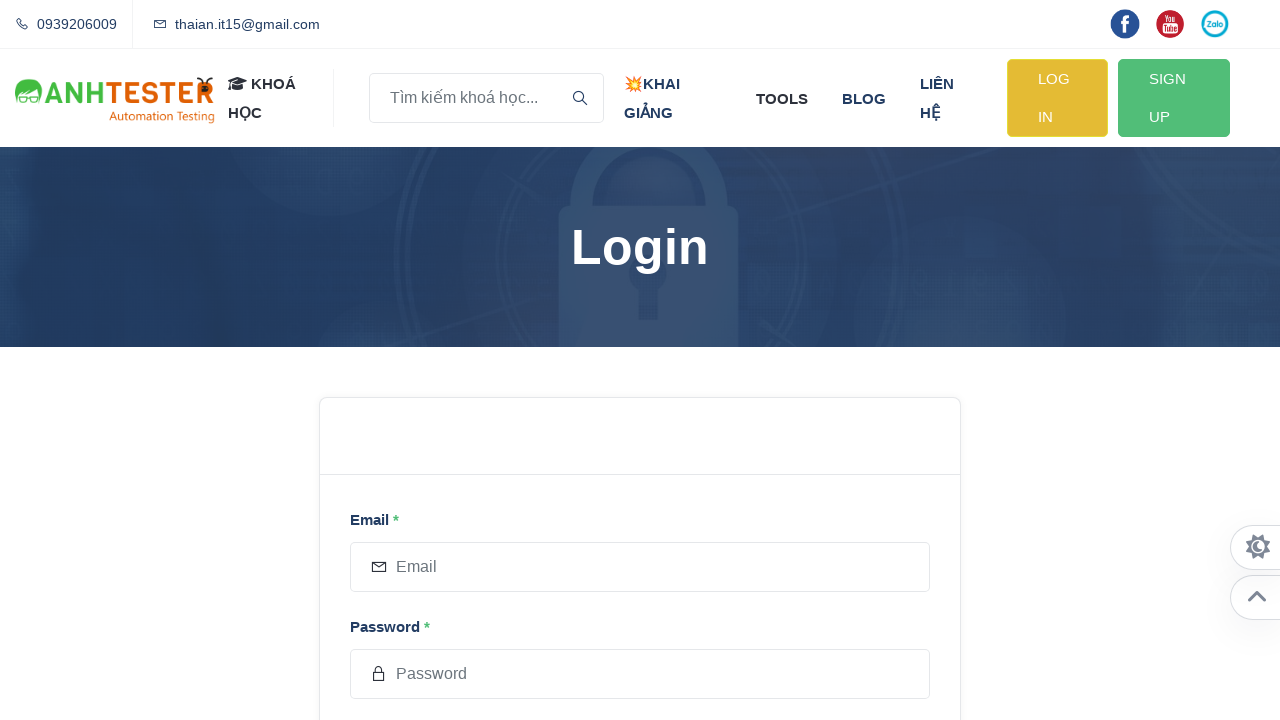

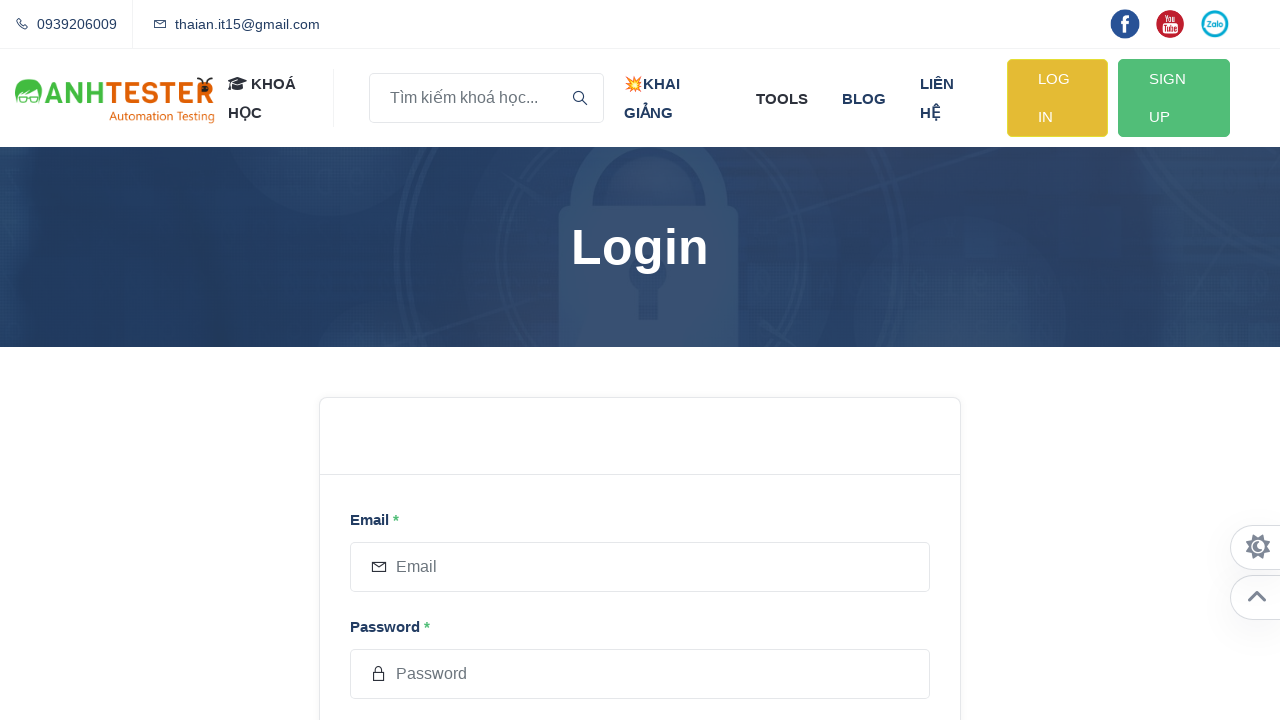